Tests a math form by reading a value from the page, calculating a mathematical result (log of absolute value of 12*sin(x)), filling in the answer, checking a checkbox, selecting a radio button, and submitting the form.

Starting URL: http://suninjuly.github.io/math.html

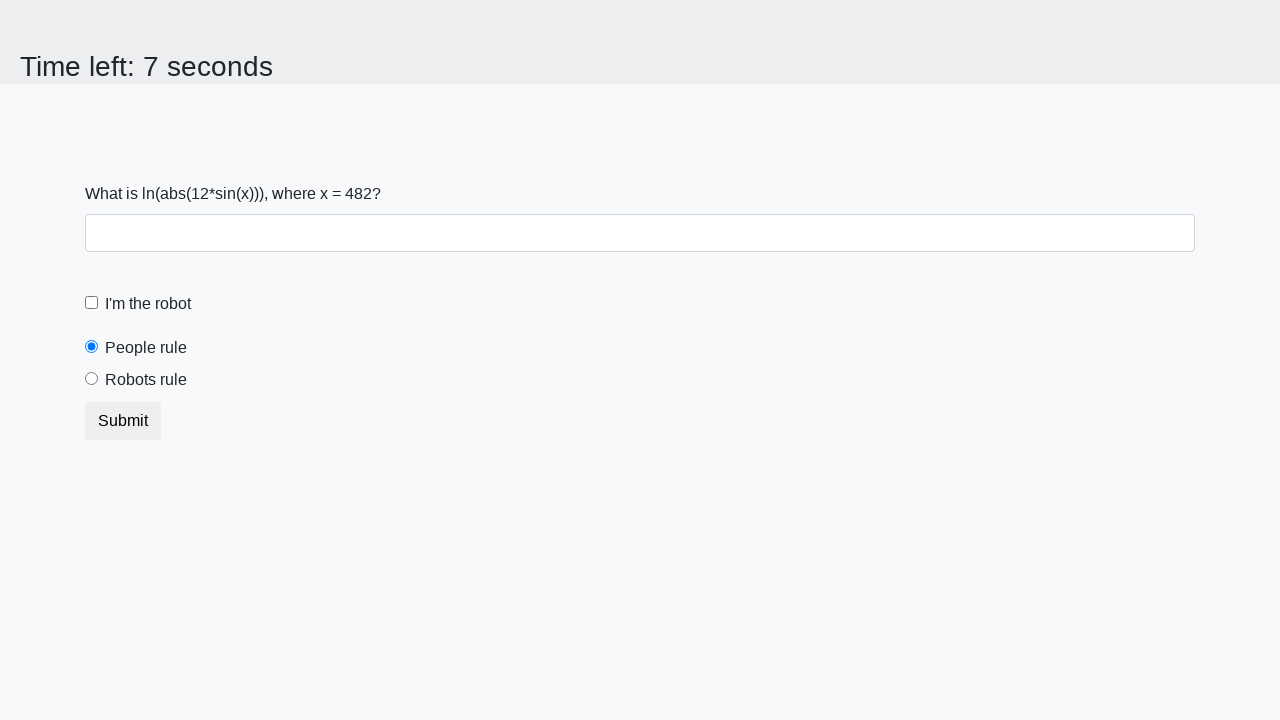

Located the input value element
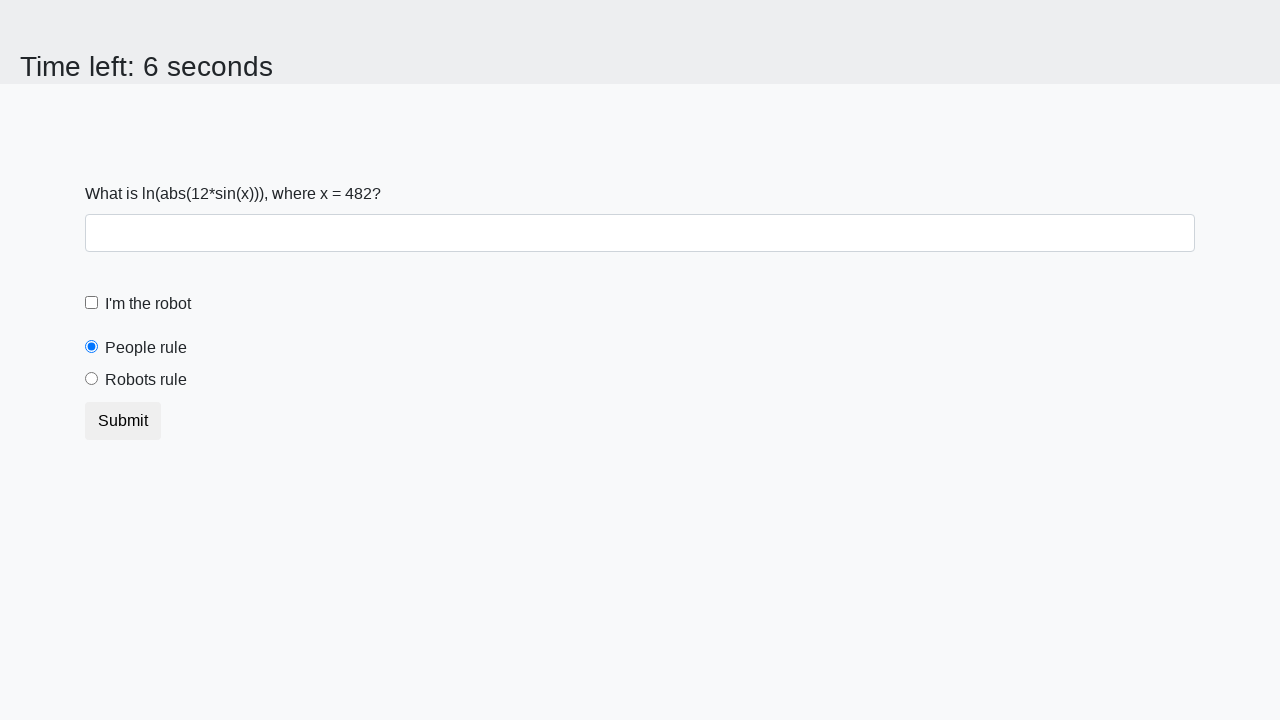

Read input value from page: 482
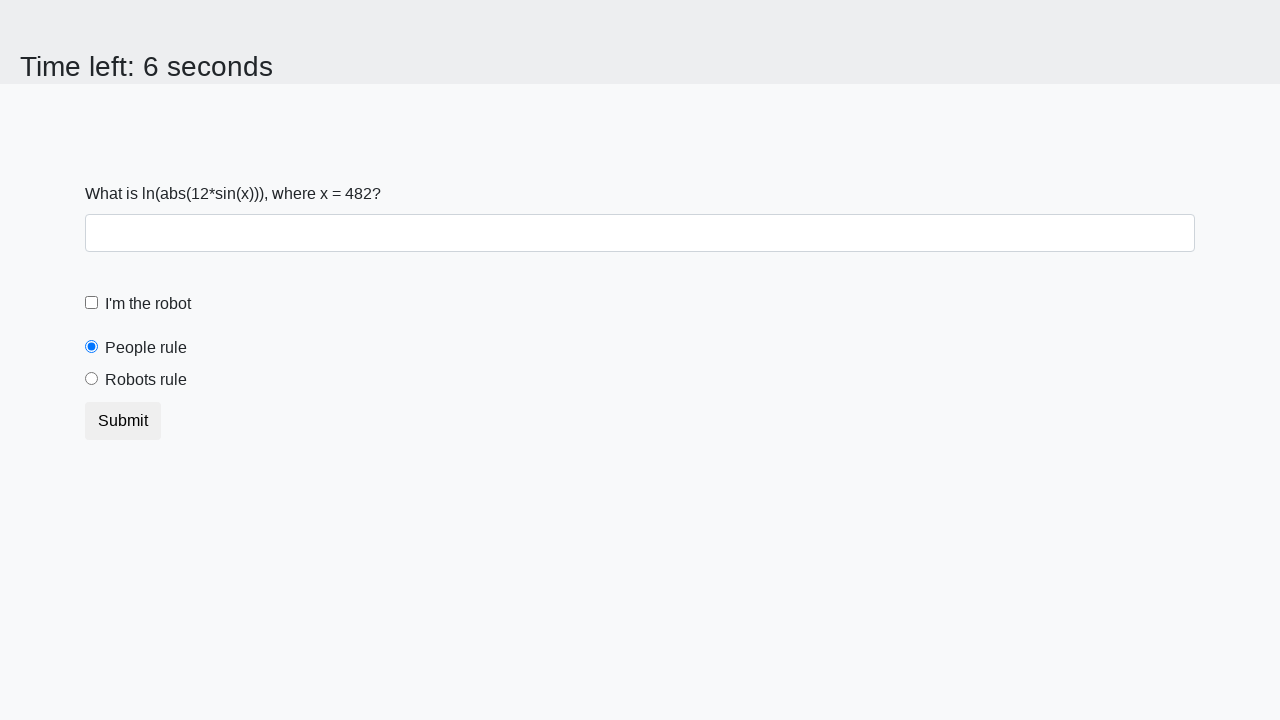

Calculated mathematical result: log(abs(12*sin(482))) = 2.4571623835286913
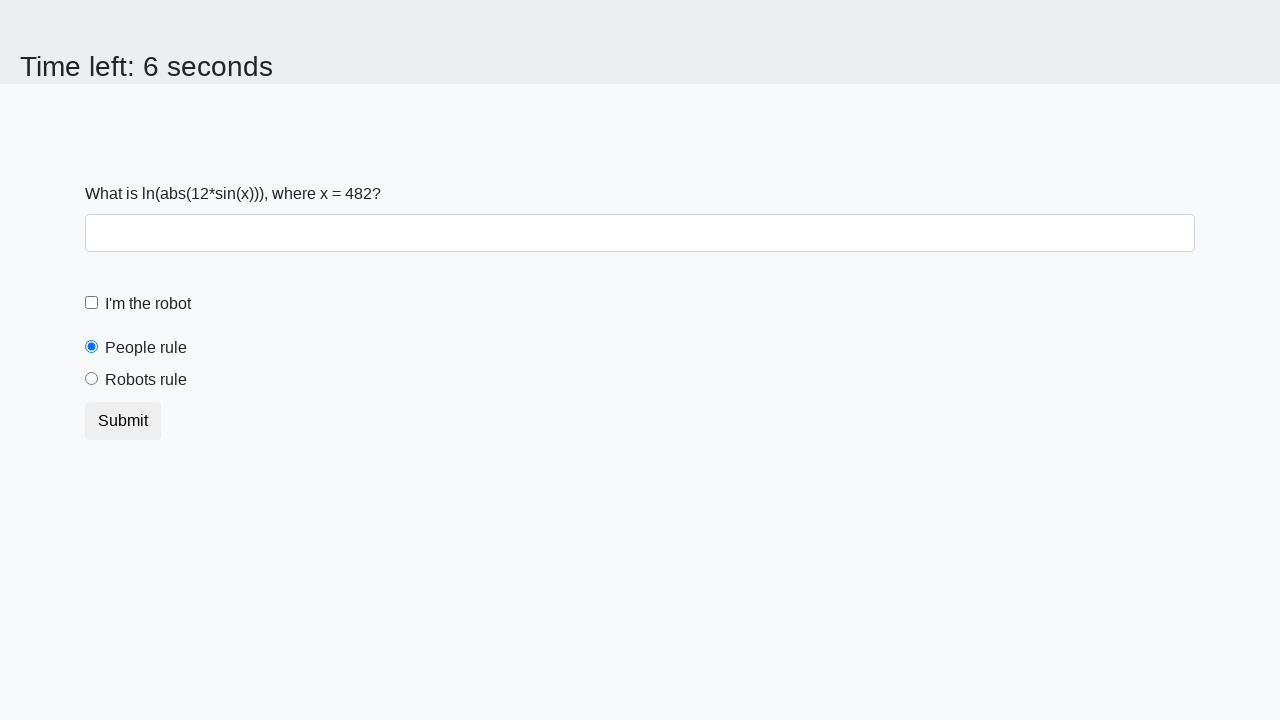

Filled answer field with calculated value: 2.4571623835286913 on #answer
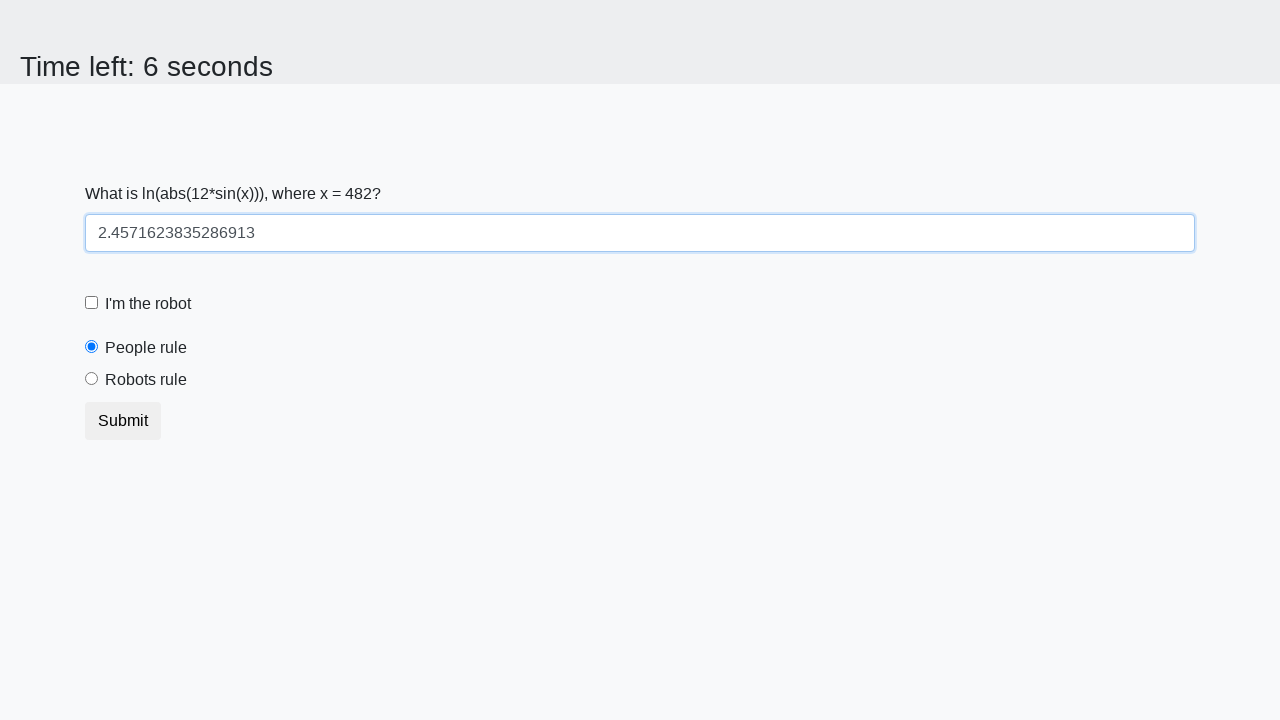

Checked the robot checkbox at (92, 303) on #robotCheckbox
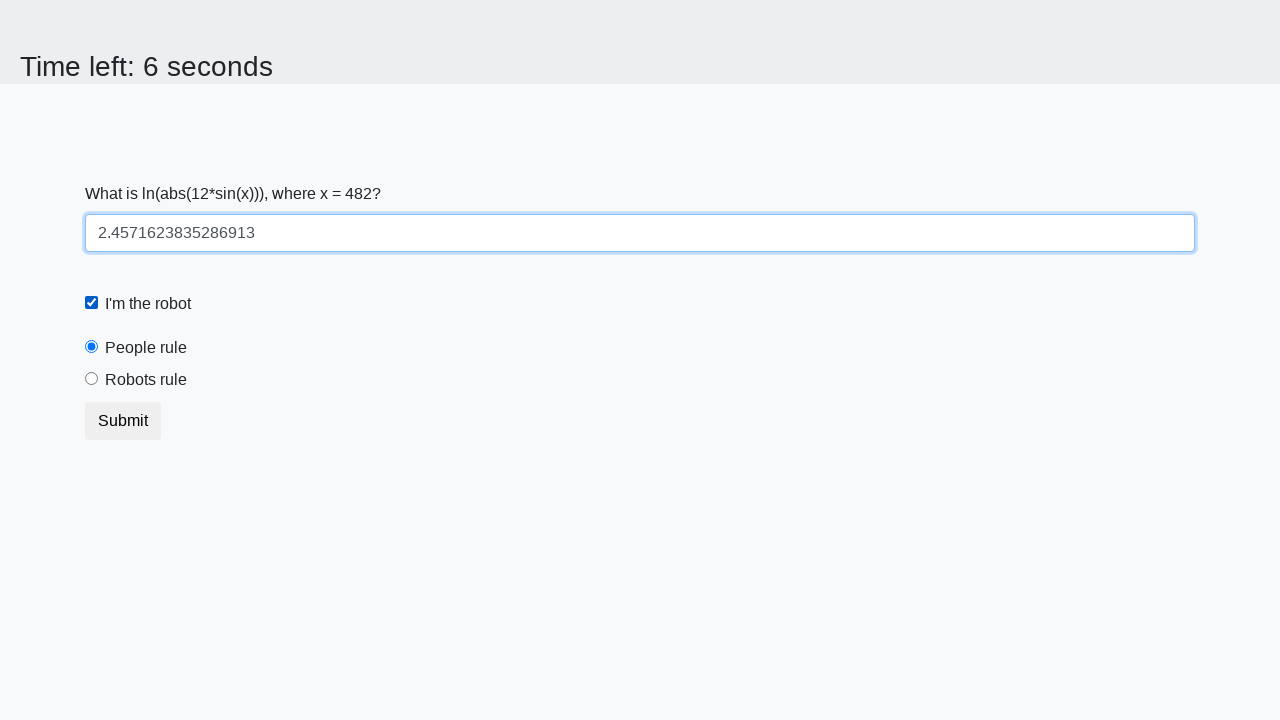

Selected the 'robots rule' radio button at (92, 379) on #robotsRule
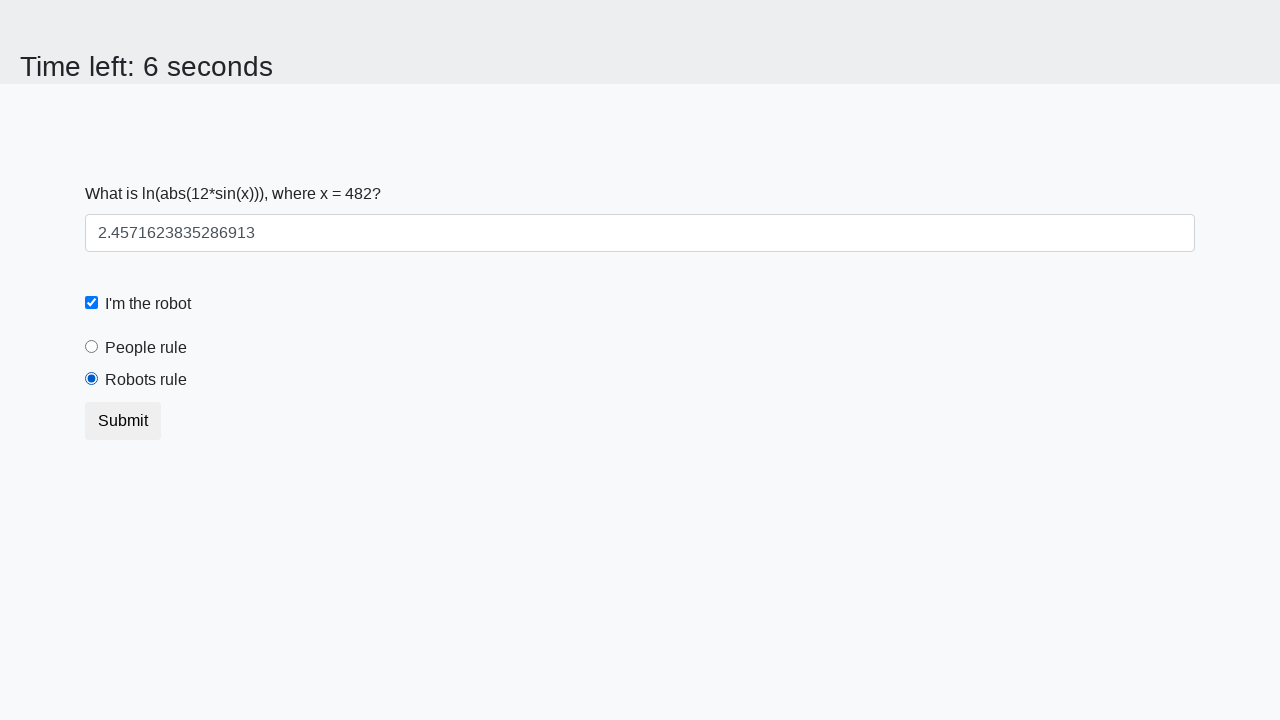

Clicked the submit button to submit the form at (123, 421) on .btn-default
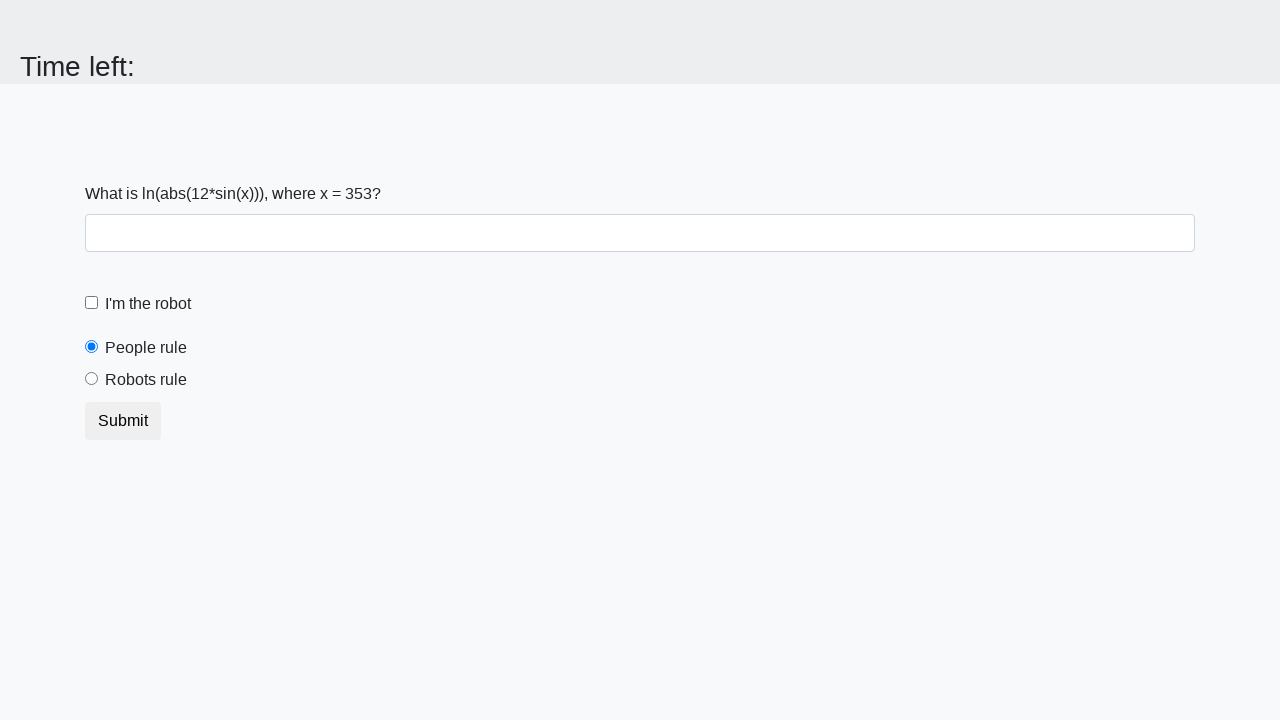

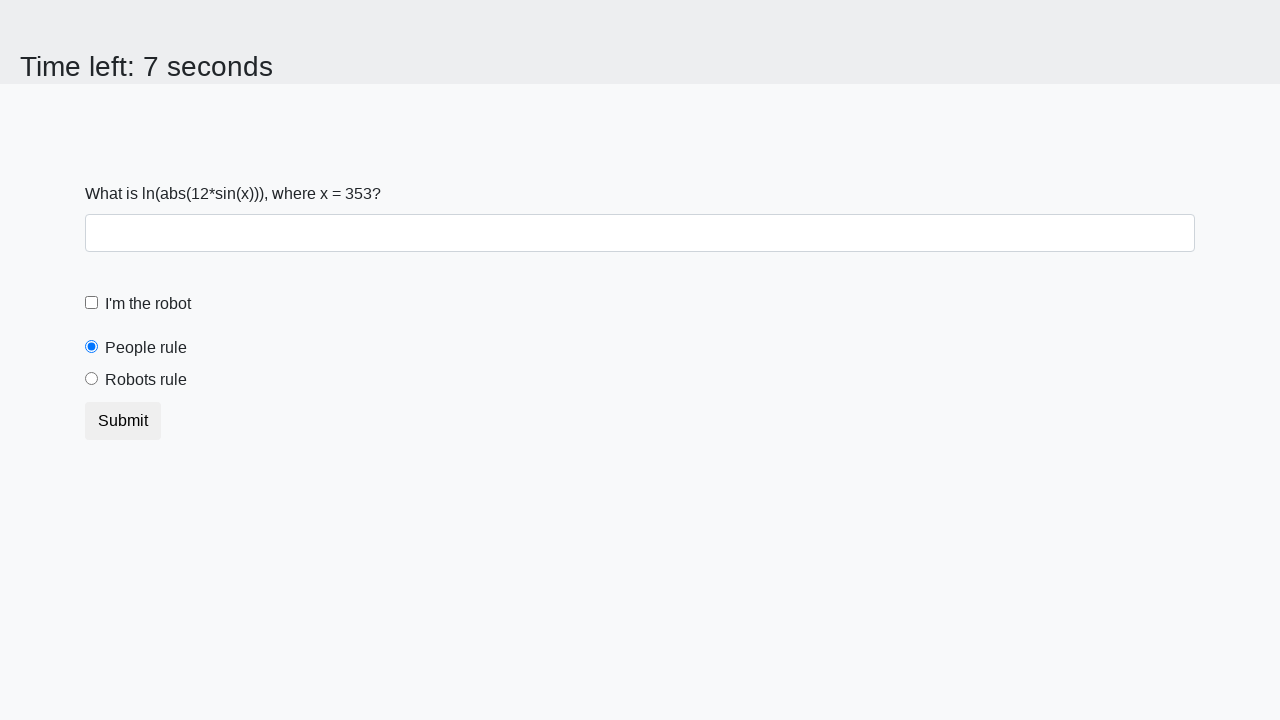